Tests visibility detection of hidden and visible elements on a page with hidden elements

Starting URL: https://www.automationtesting.co.uk/hiddenElements.html

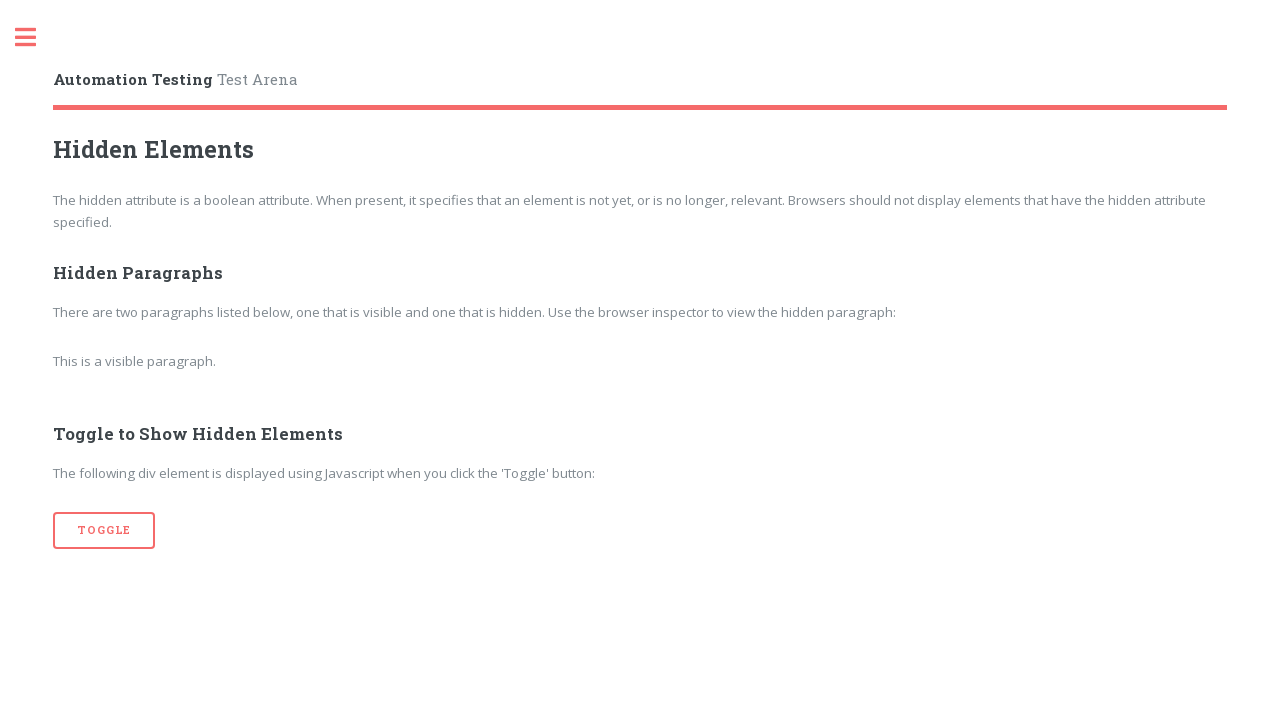

Navigated to hidden elements test page
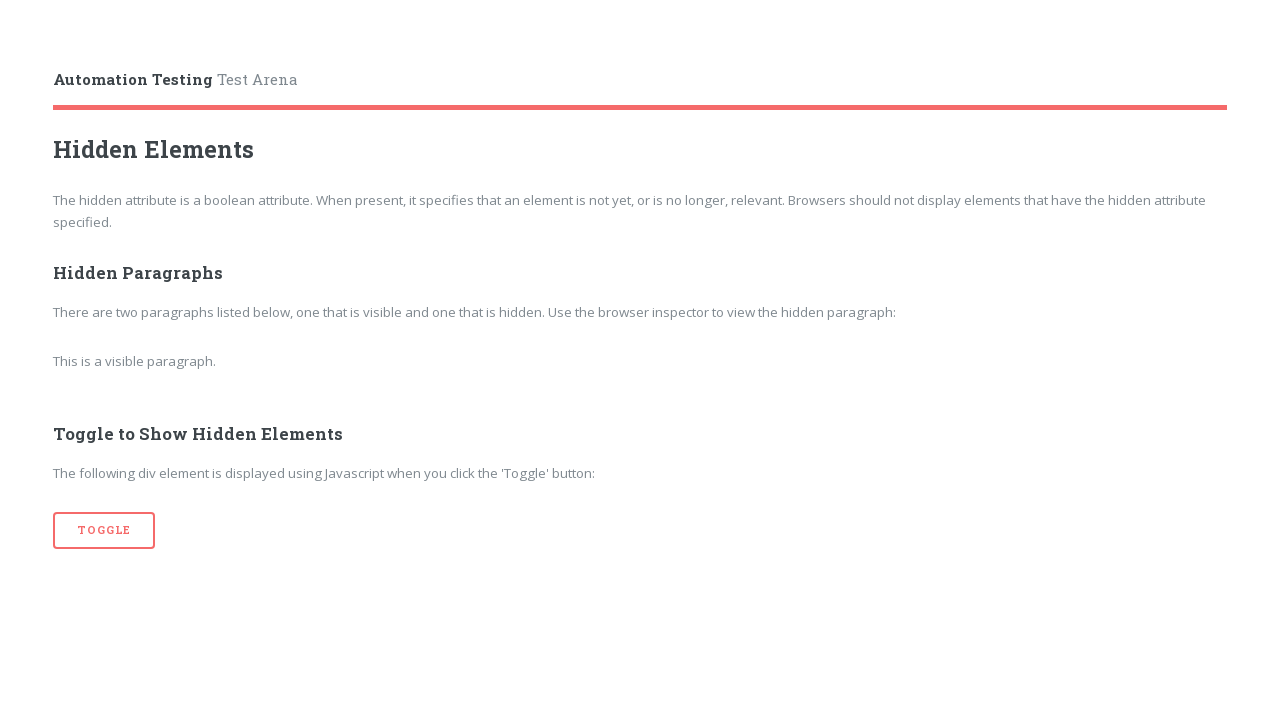

Checked visibility of second paragraph (hidden element)
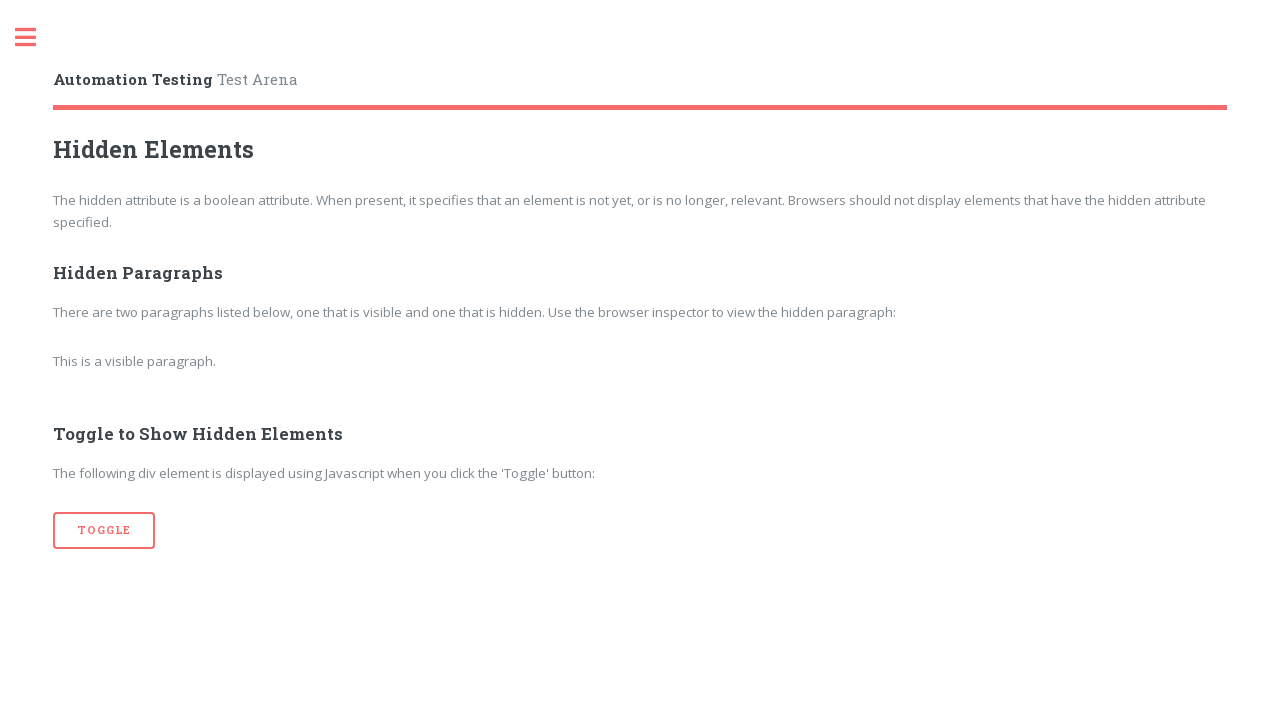

Checked visibility of third paragraph (visible element)
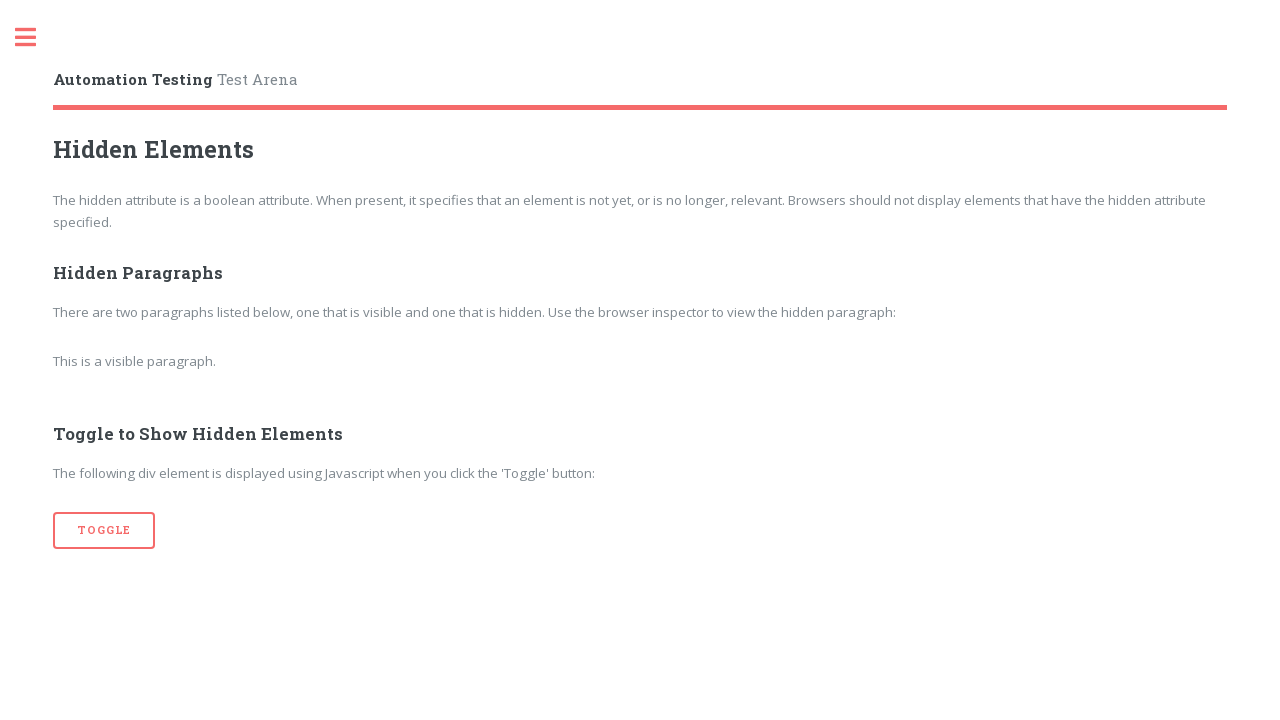

Asserted that hidden element is not visible
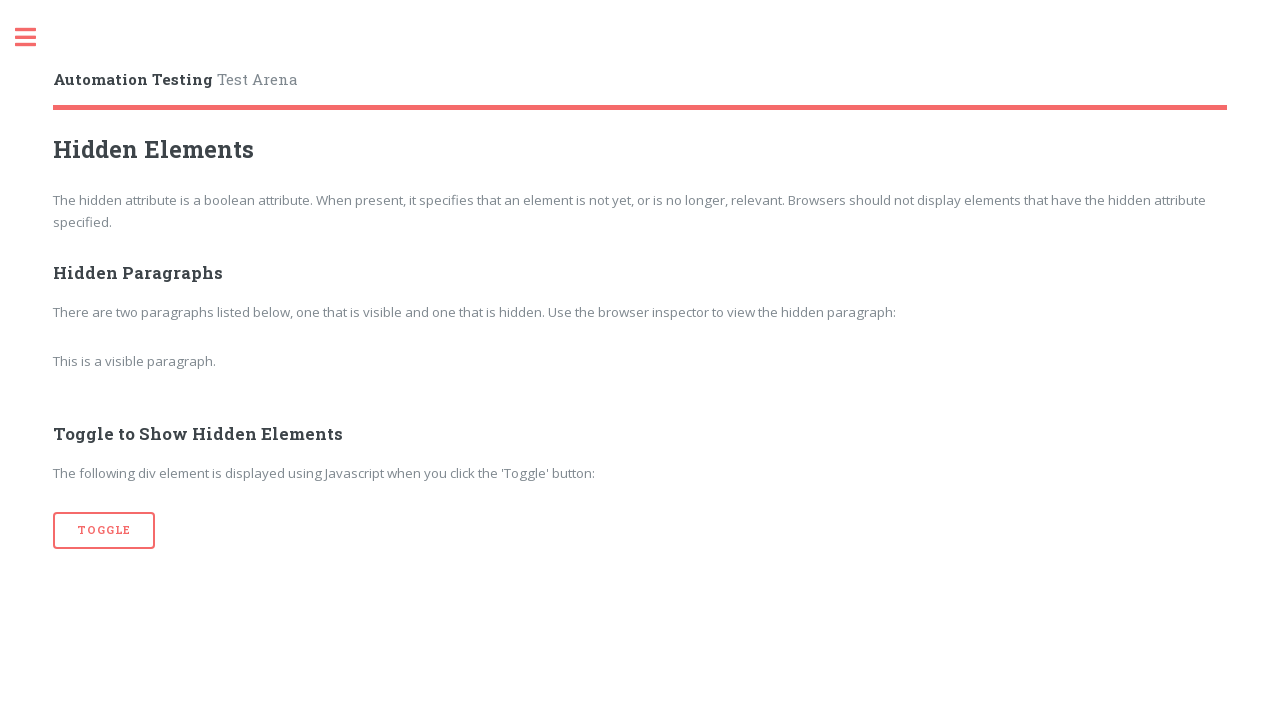

Asserted that visible element is visible
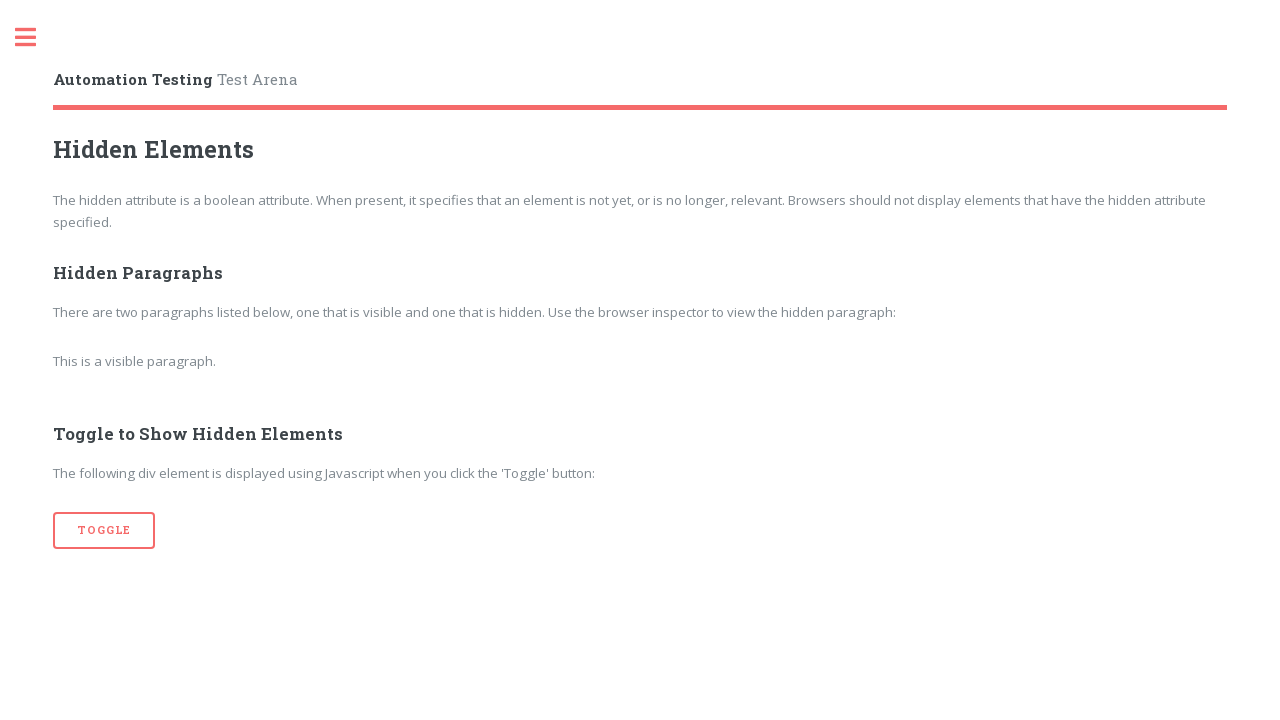

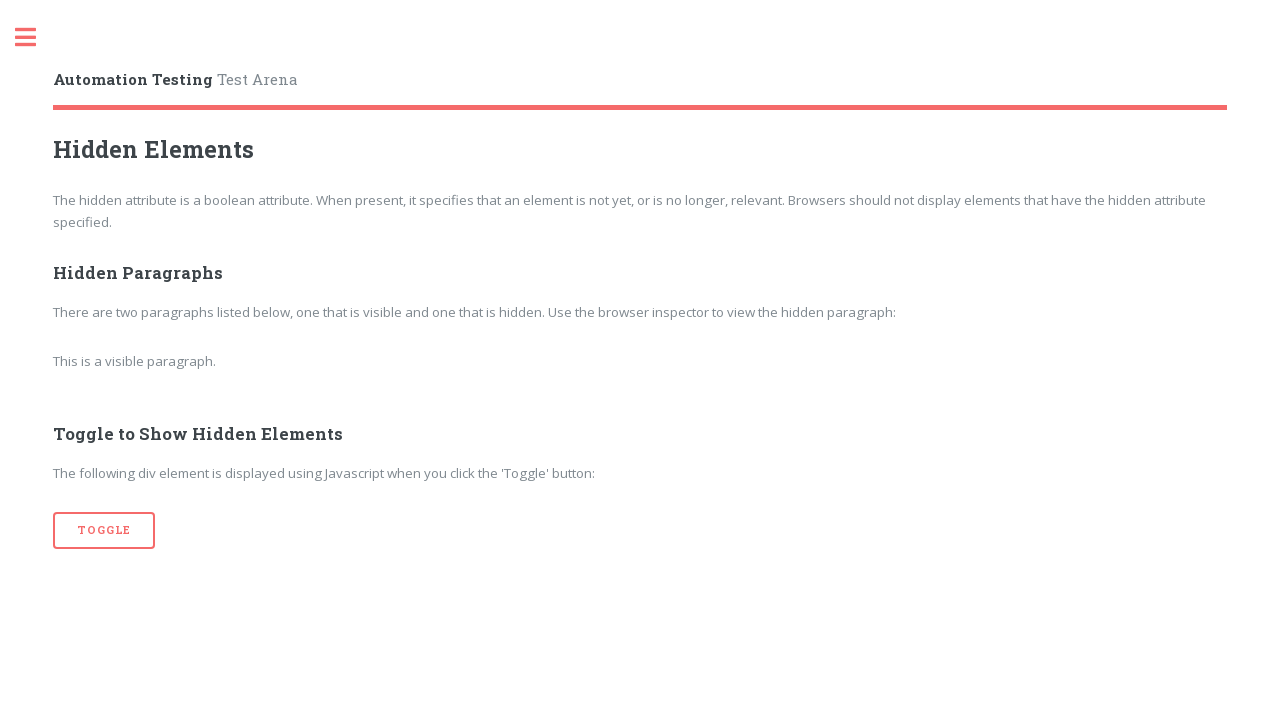